Tests hover functionality by hovering over an avatar and verifying that additional user information (caption) appears

Starting URL: http://the-internet.herokuapp.com/hovers

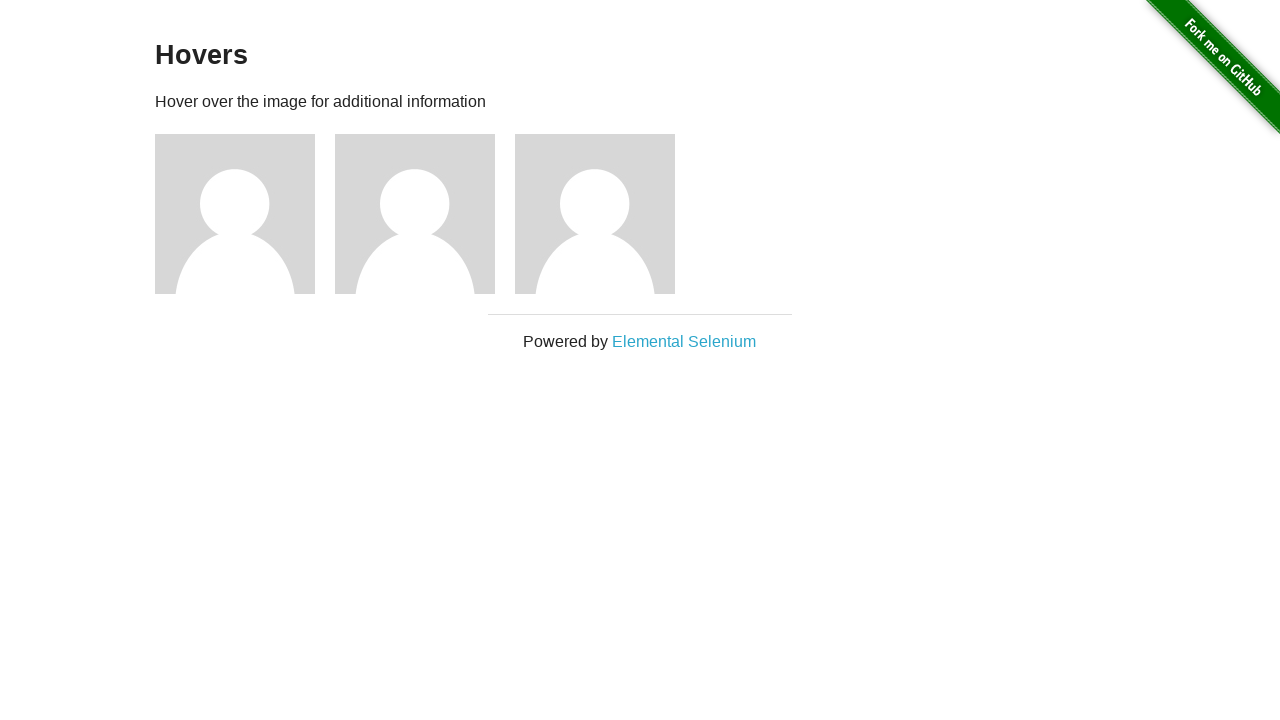

Navigated to hovers test page
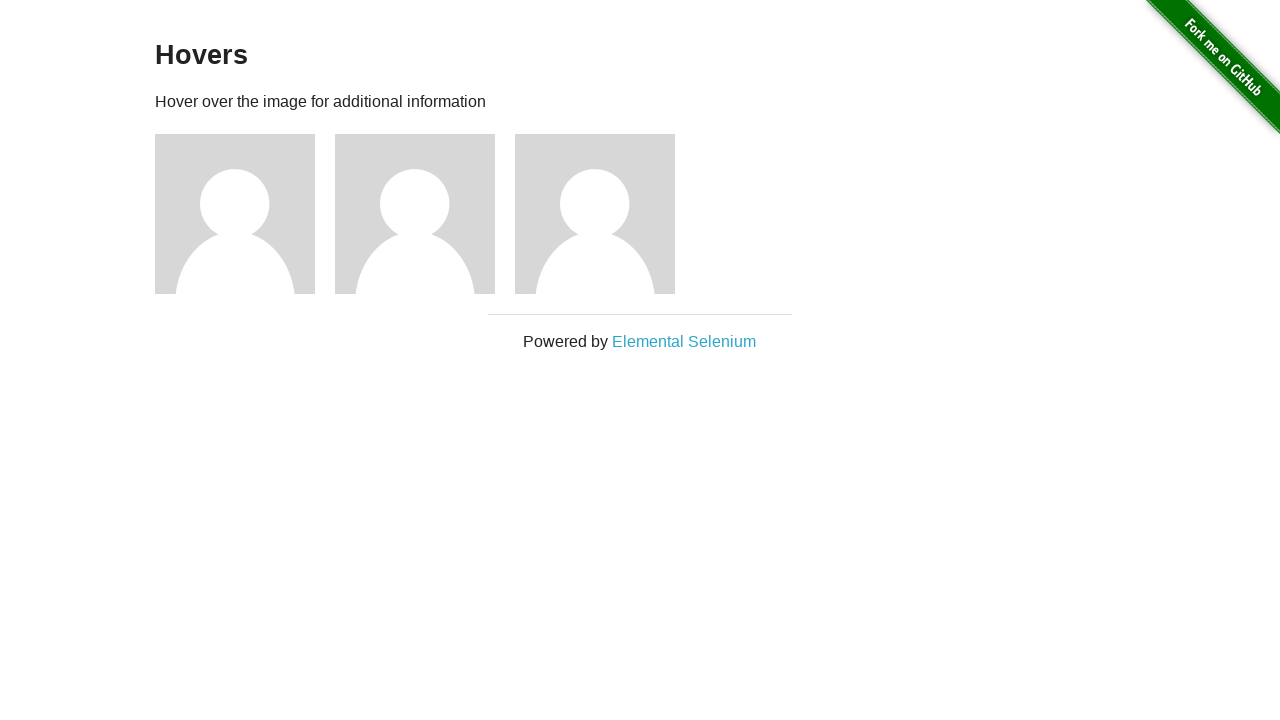

Located first avatar element
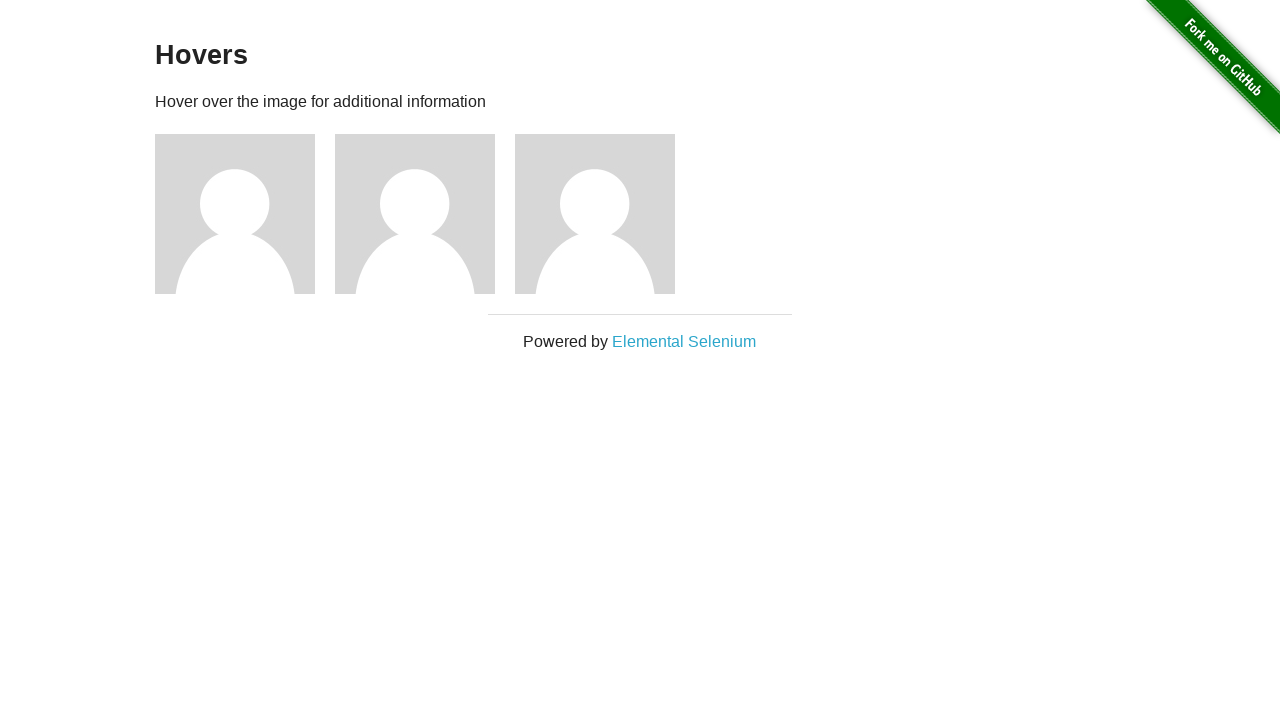

Hovered over avatar to trigger additional user information at (245, 214) on .figure >> nth=0
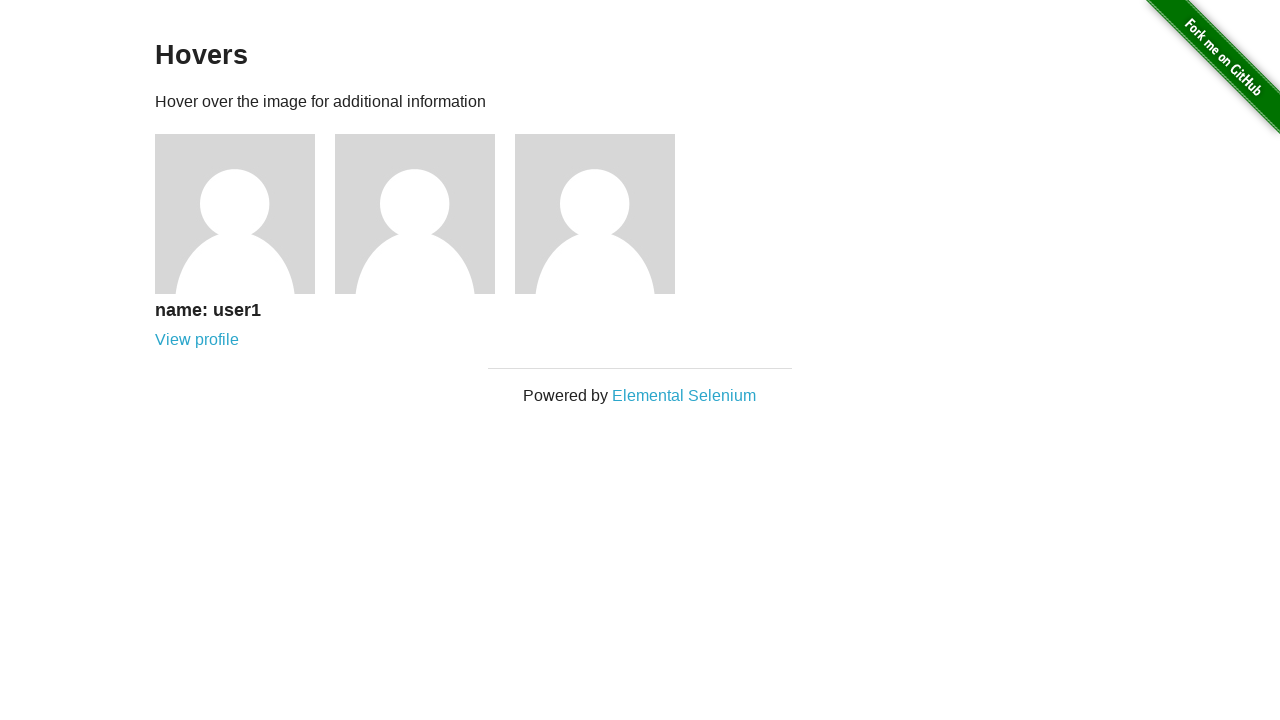

Caption with user information appeared after hover
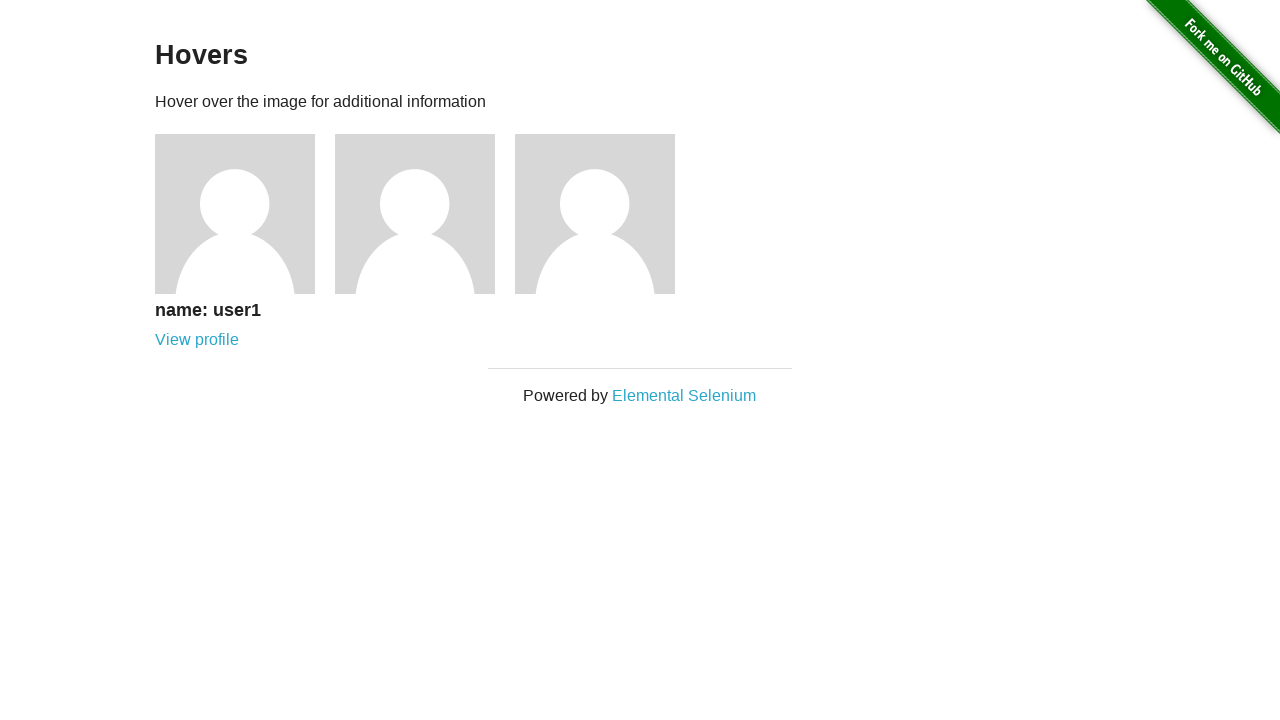

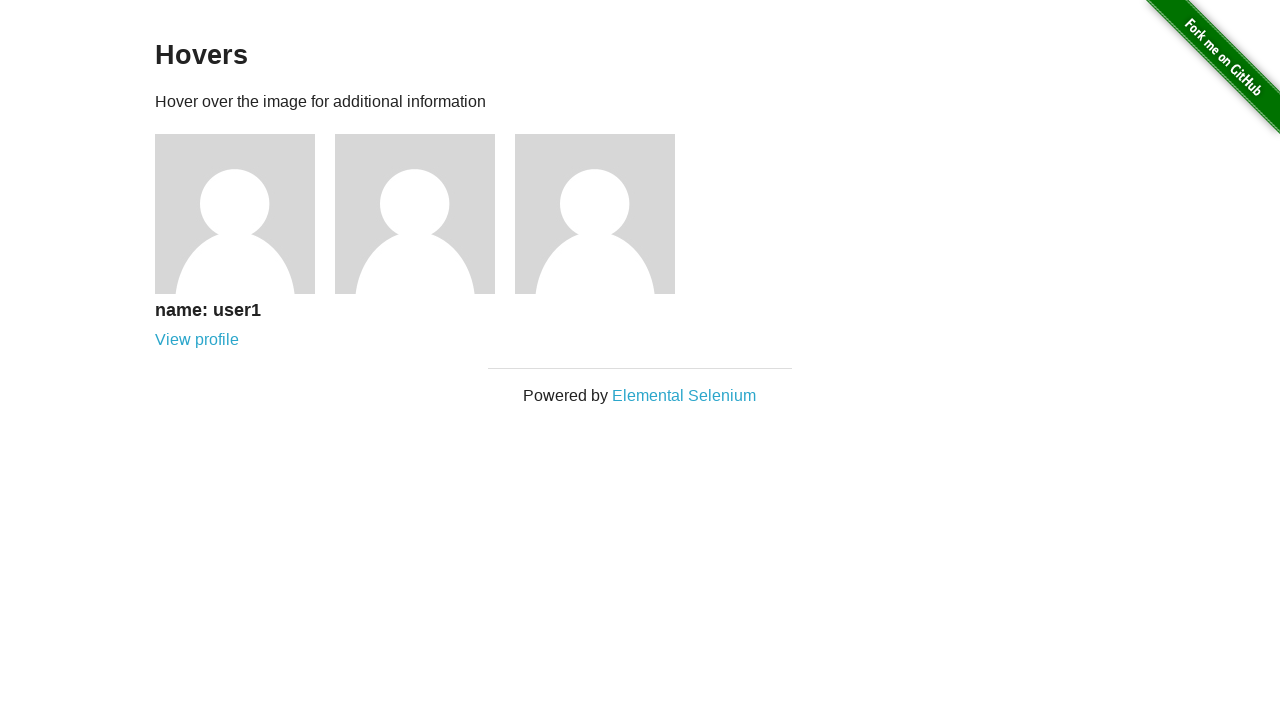